Tests a JavaScript prompt dialog by clicking a button, entering text into the prompt, and accepting it

Starting URL: https://v1.training-support.net/selenium/javascript-alerts

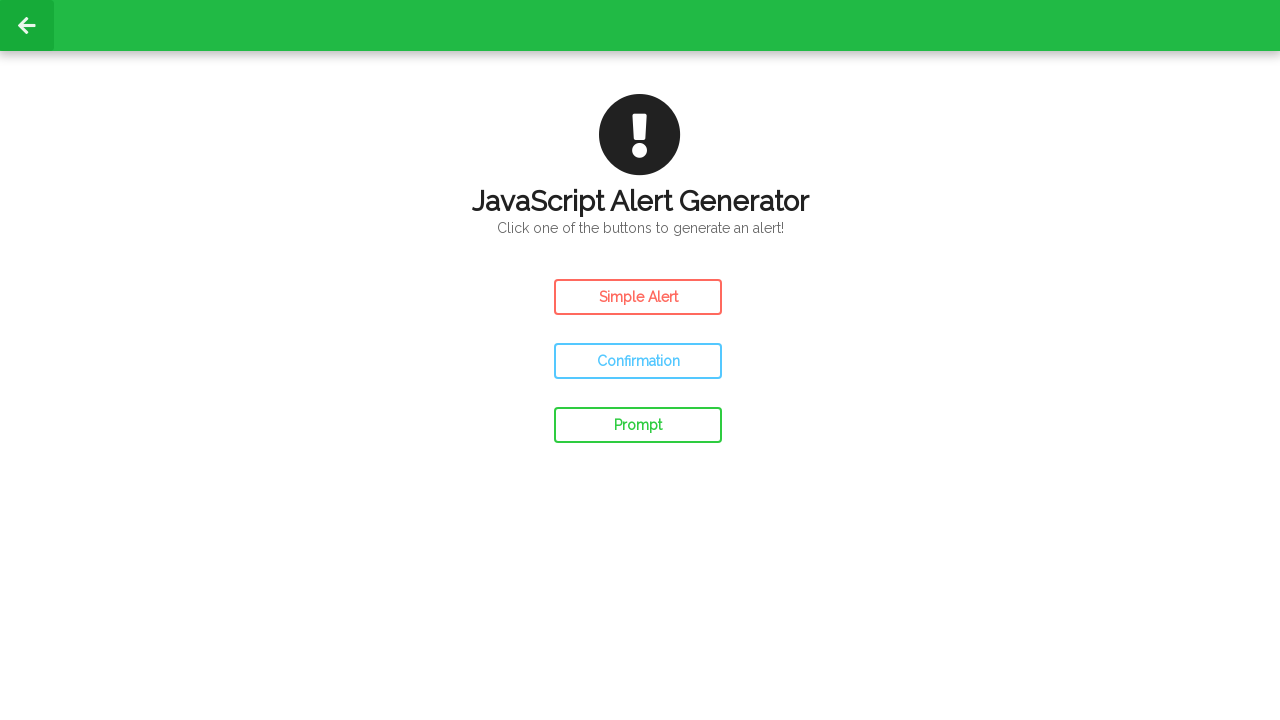

Set up dialog handler to accept prompt with text 'Awesome!'
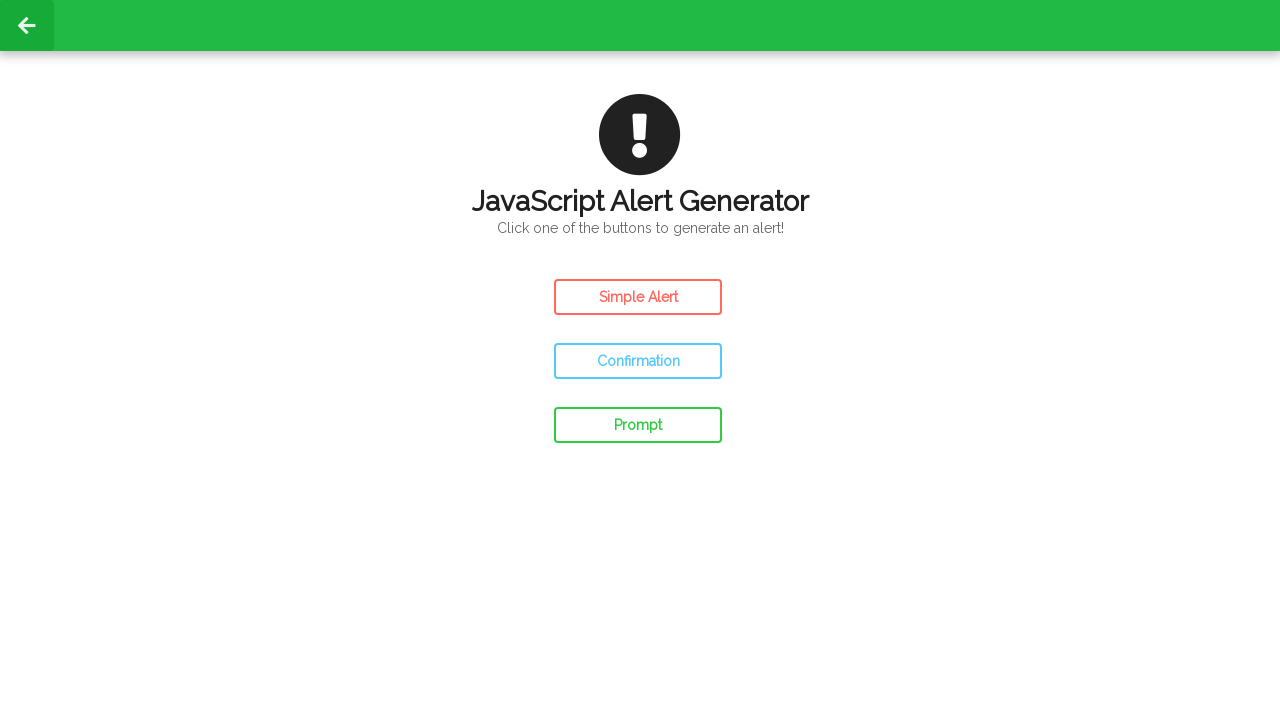

Clicked button to open JavaScript prompt dialog at (638, 425) on #prompt
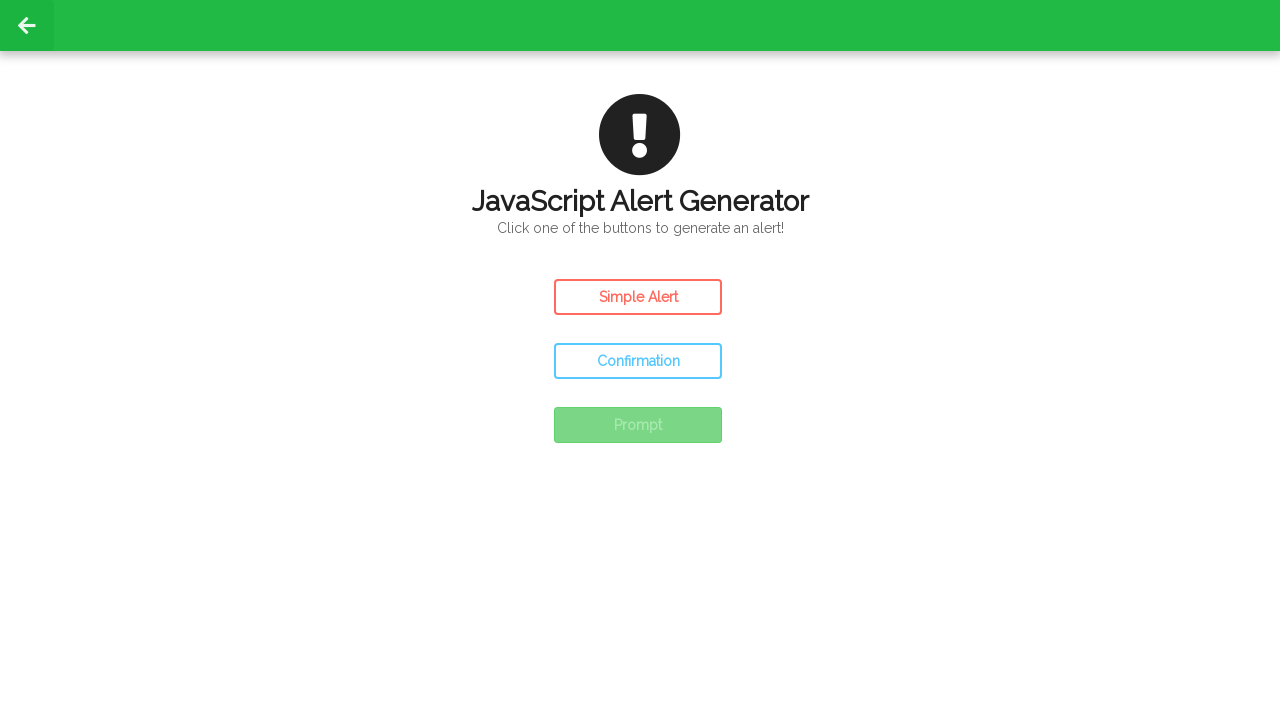

Waited for prompt dialog interaction to complete
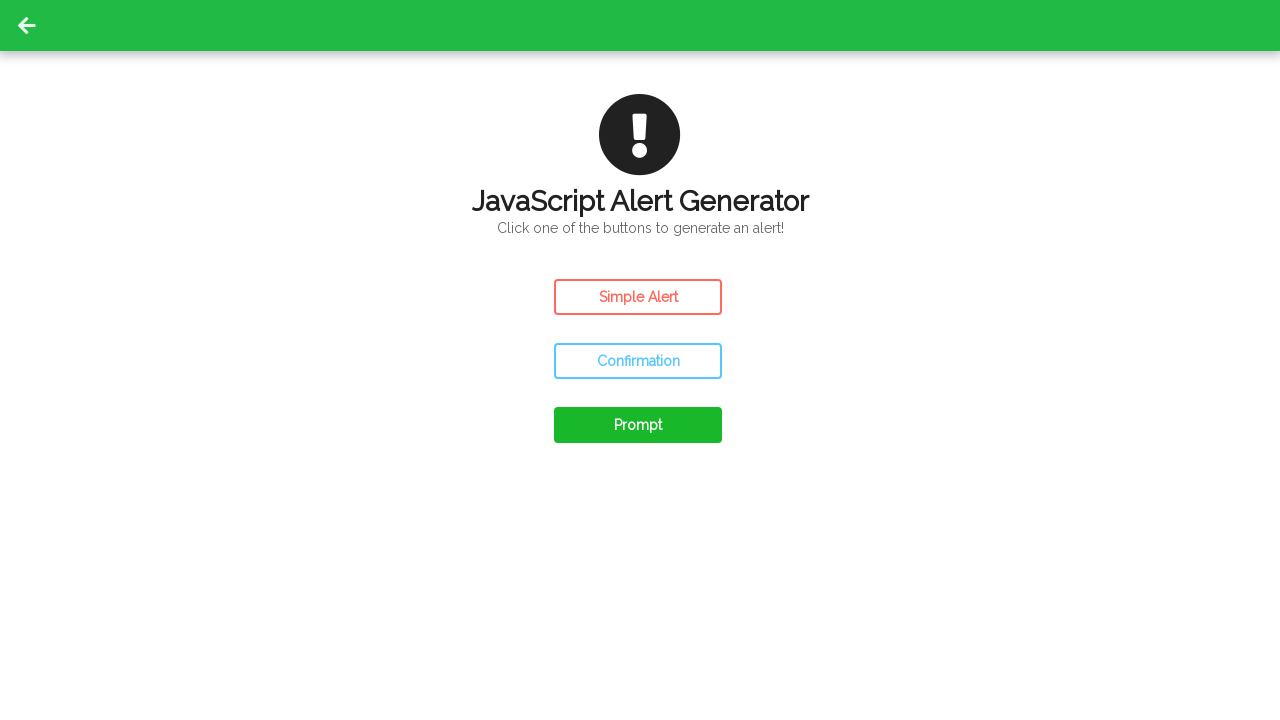

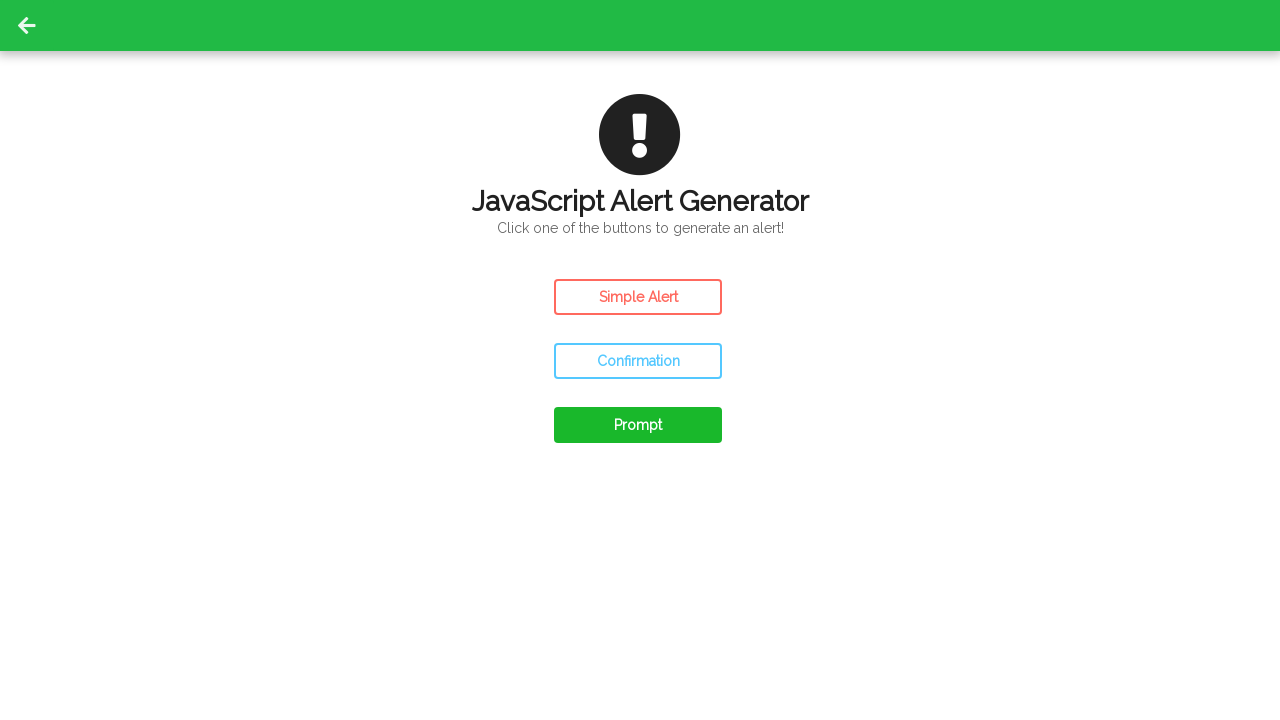